Clicks on the Account Number tab in the authorization form

Starting URL: https://b2c.passport.rt.ru

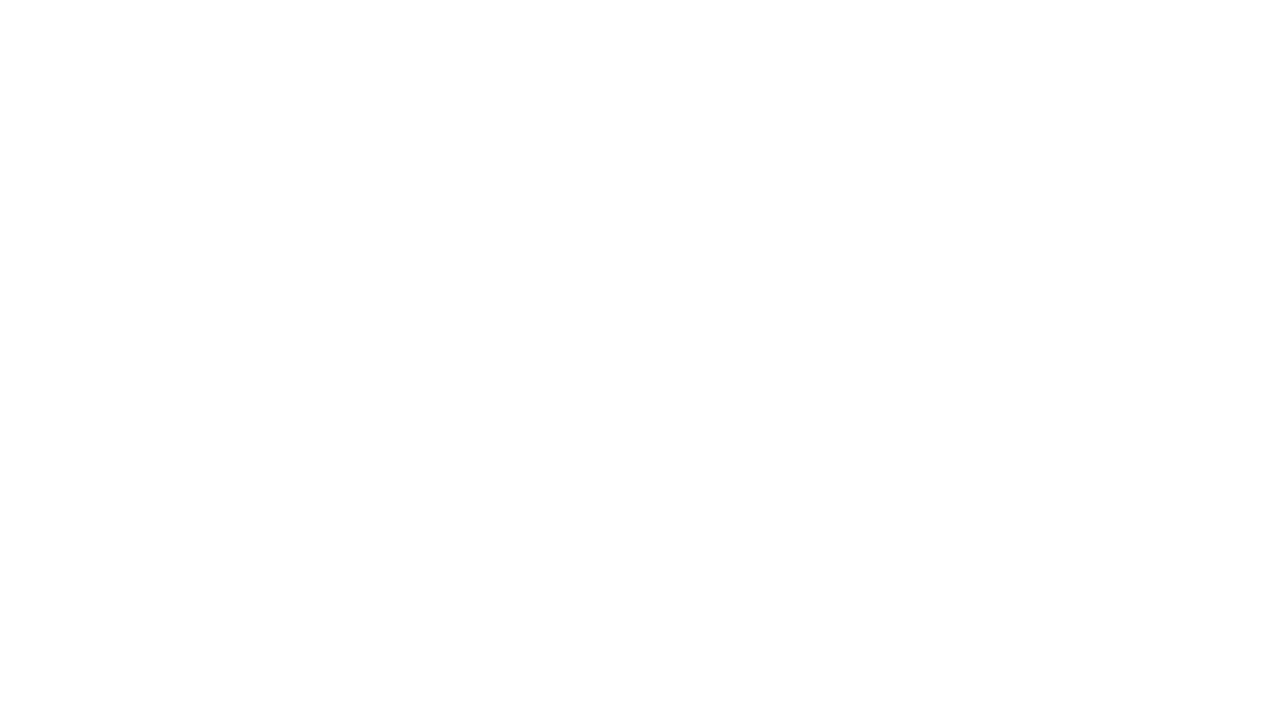

Login button became visible
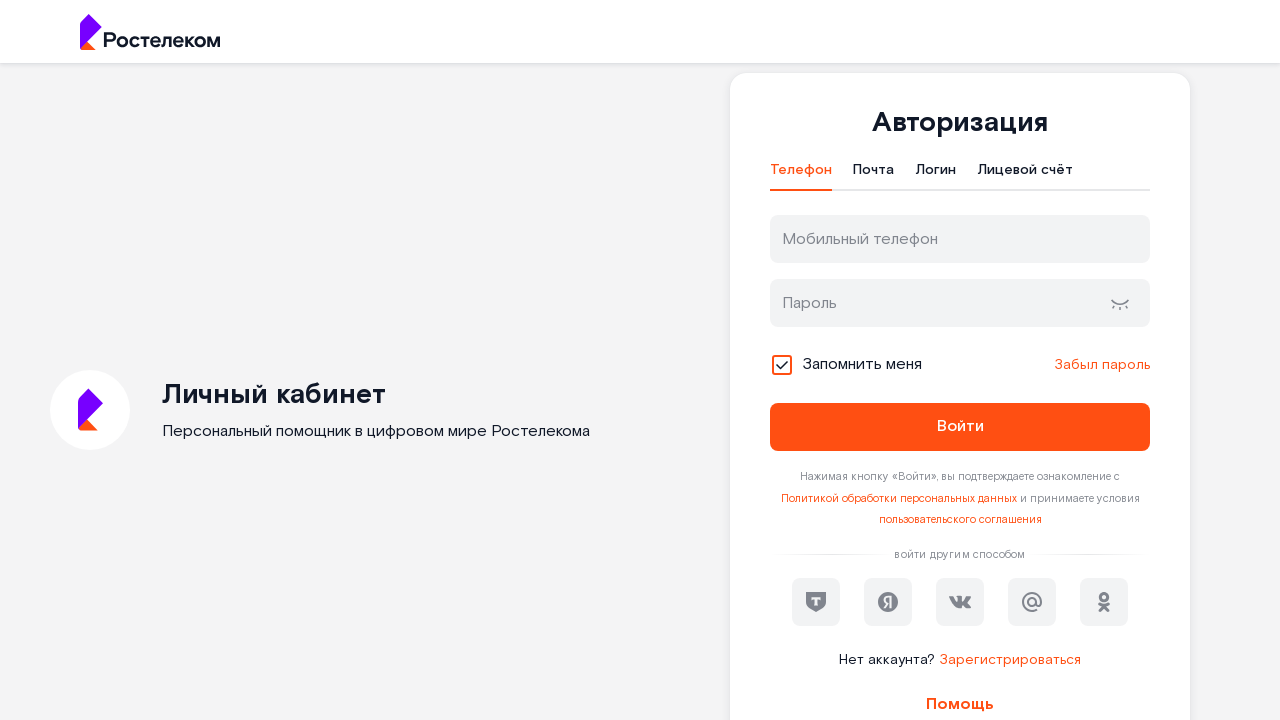

Clicked on Account Number tab in the authorization form at (1025, 175) on #t-btn-tab-ls
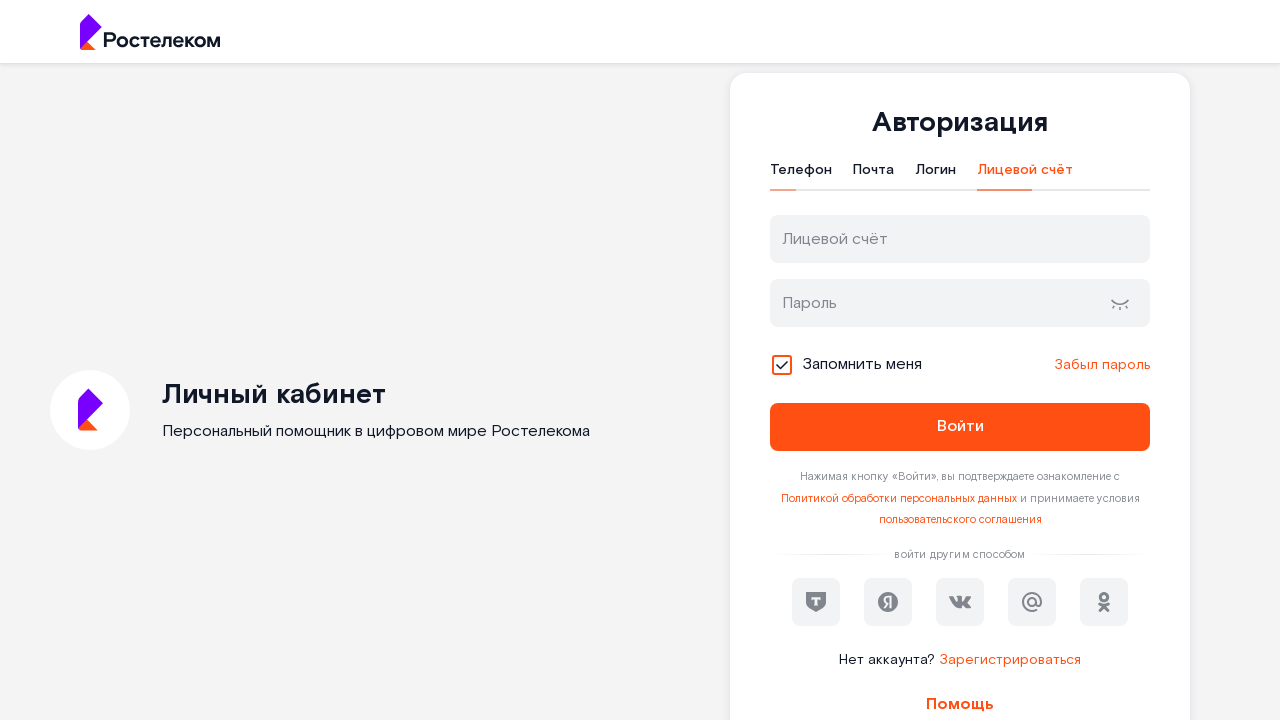

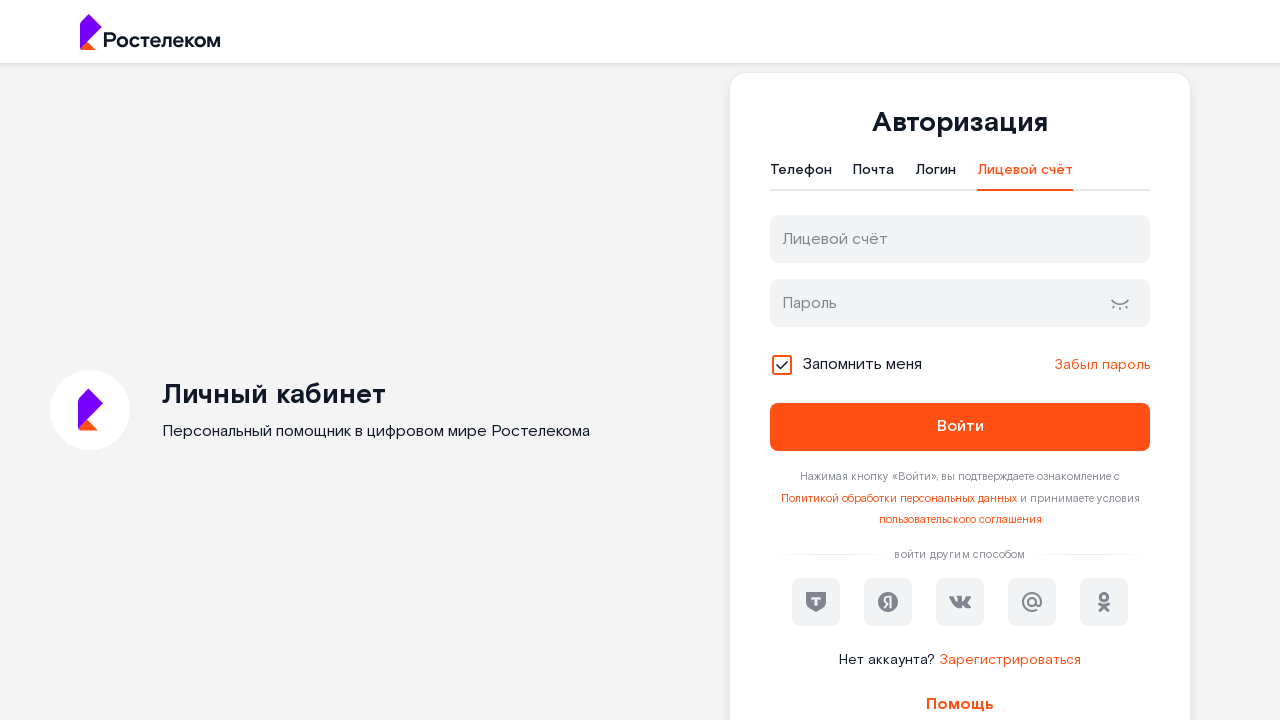